Tests that entered text is trimmed when editing a todo item

Starting URL: https://demo.playwright.dev/todomvc

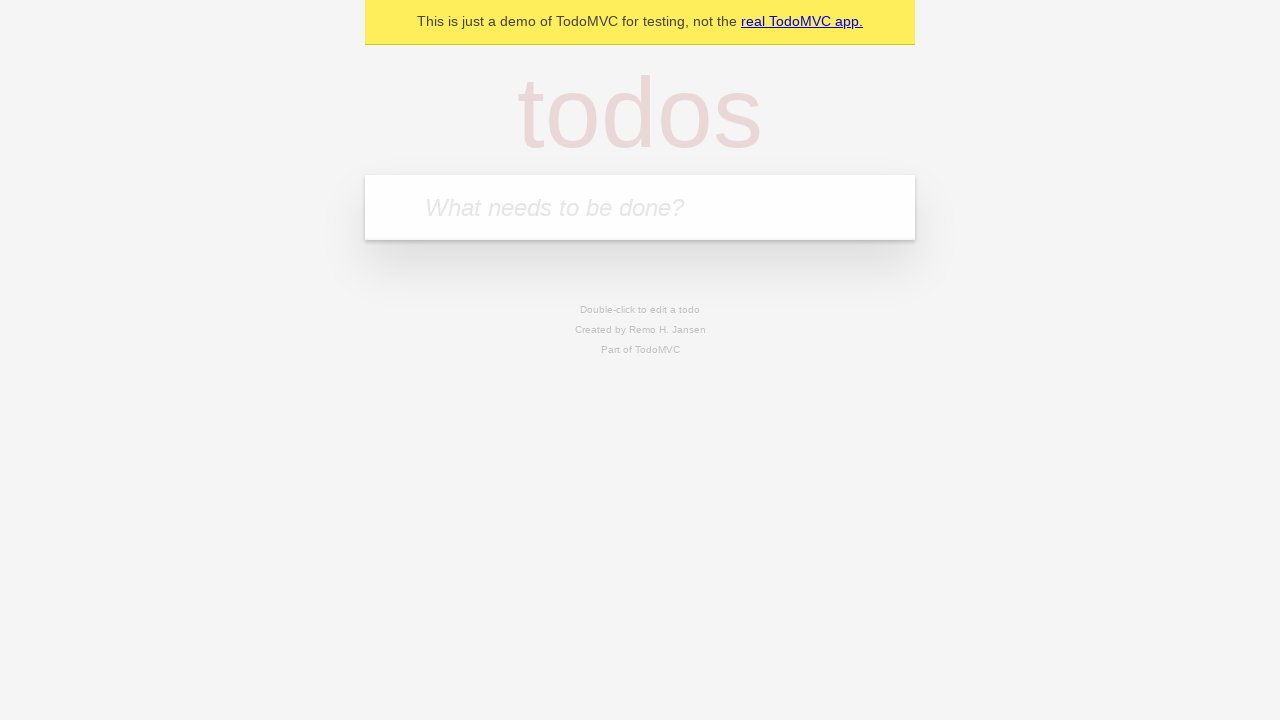

Filled todo input with 'buy some cheese' on internal:attr=[placeholder="What needs to be done?"i]
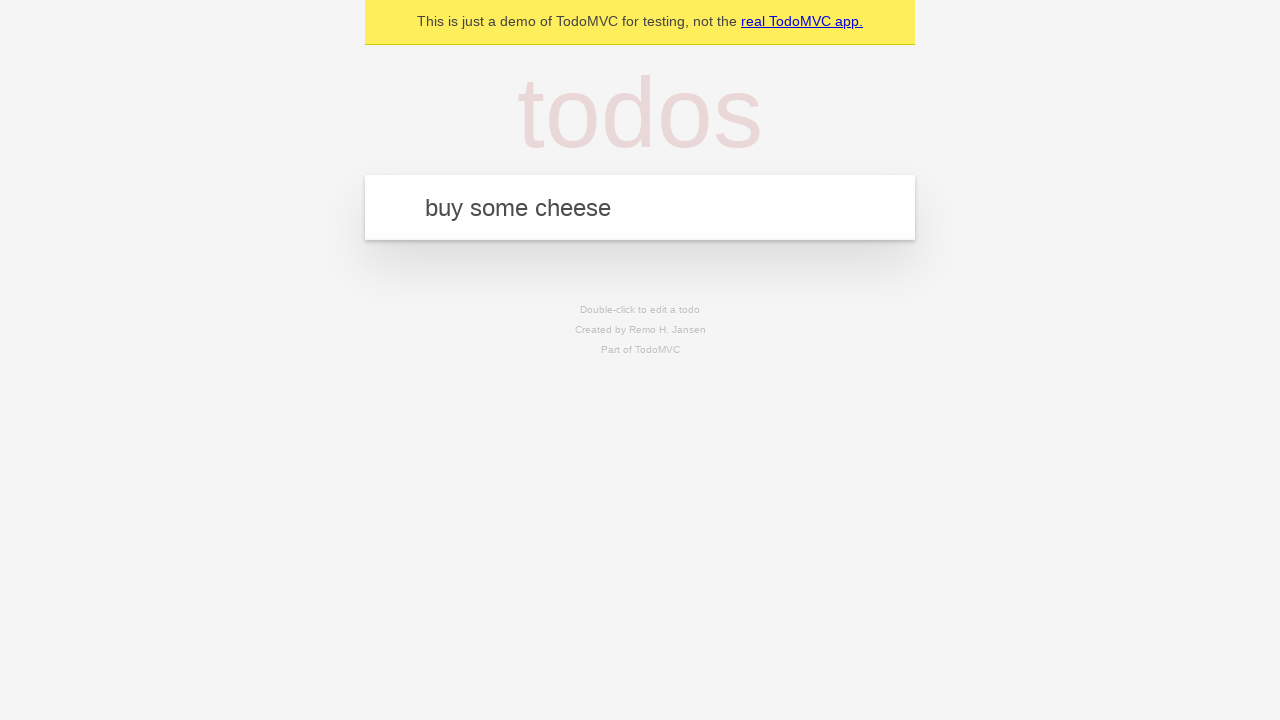

Pressed Enter to create first todo item on internal:attr=[placeholder="What needs to be done?"i]
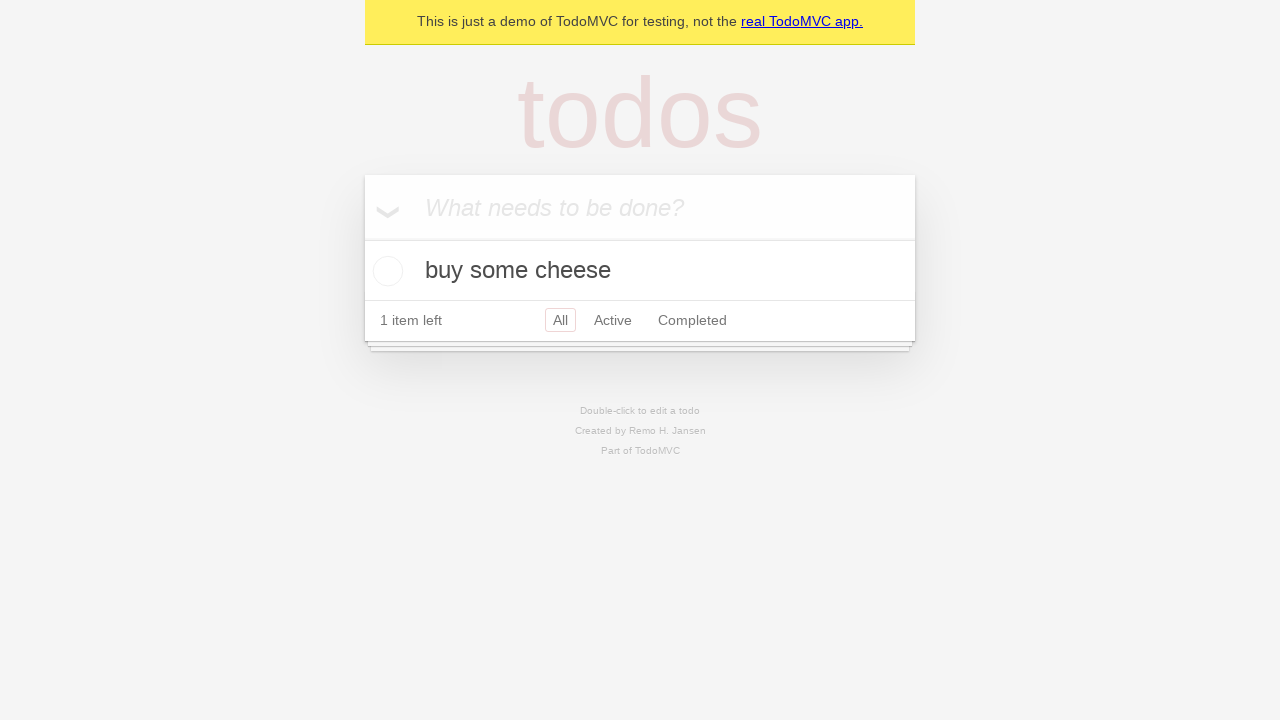

Filled todo input with 'feed the cat' on internal:attr=[placeholder="What needs to be done?"i]
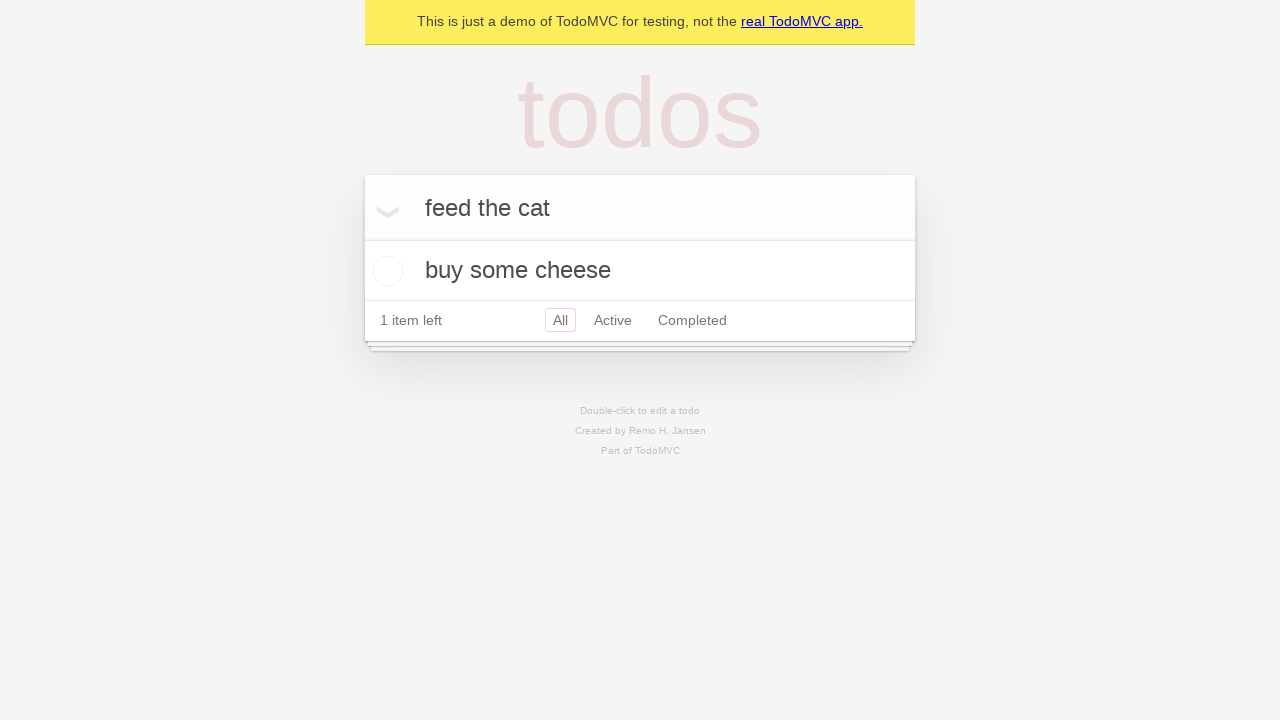

Pressed Enter to create second todo item on internal:attr=[placeholder="What needs to be done?"i]
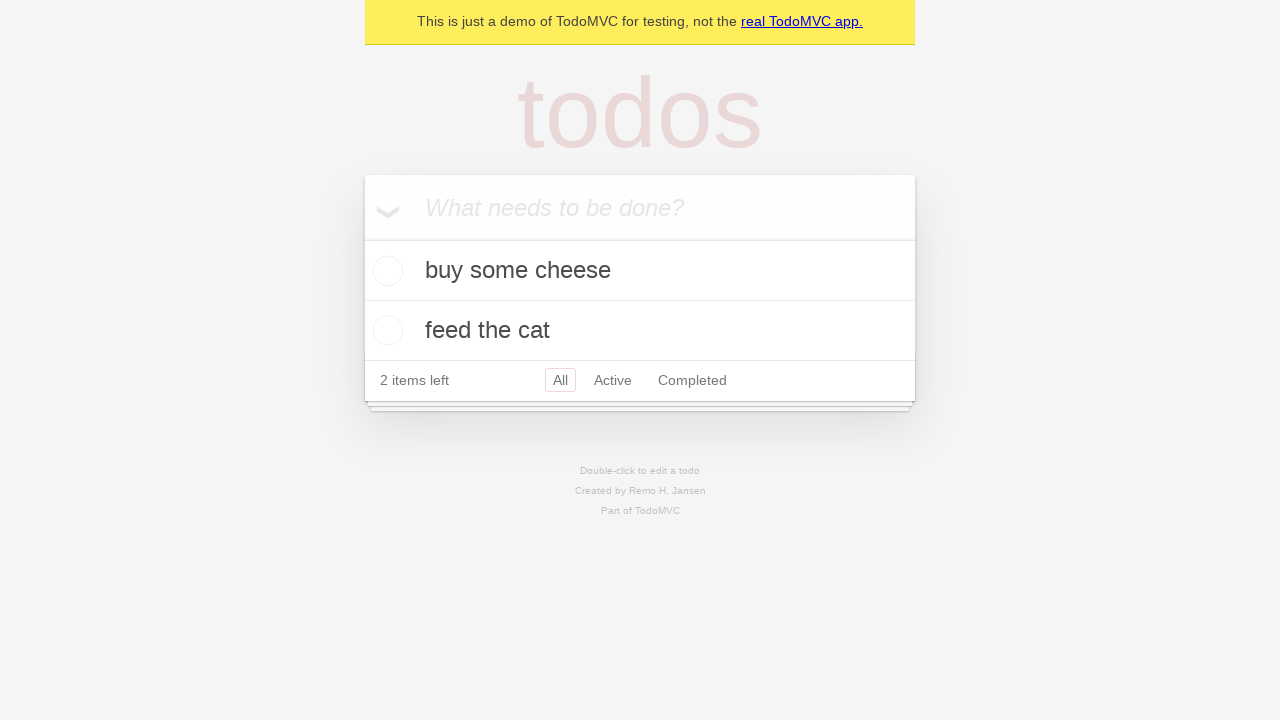

Filled todo input with 'book a doctors appointment' on internal:attr=[placeholder="What needs to be done?"i]
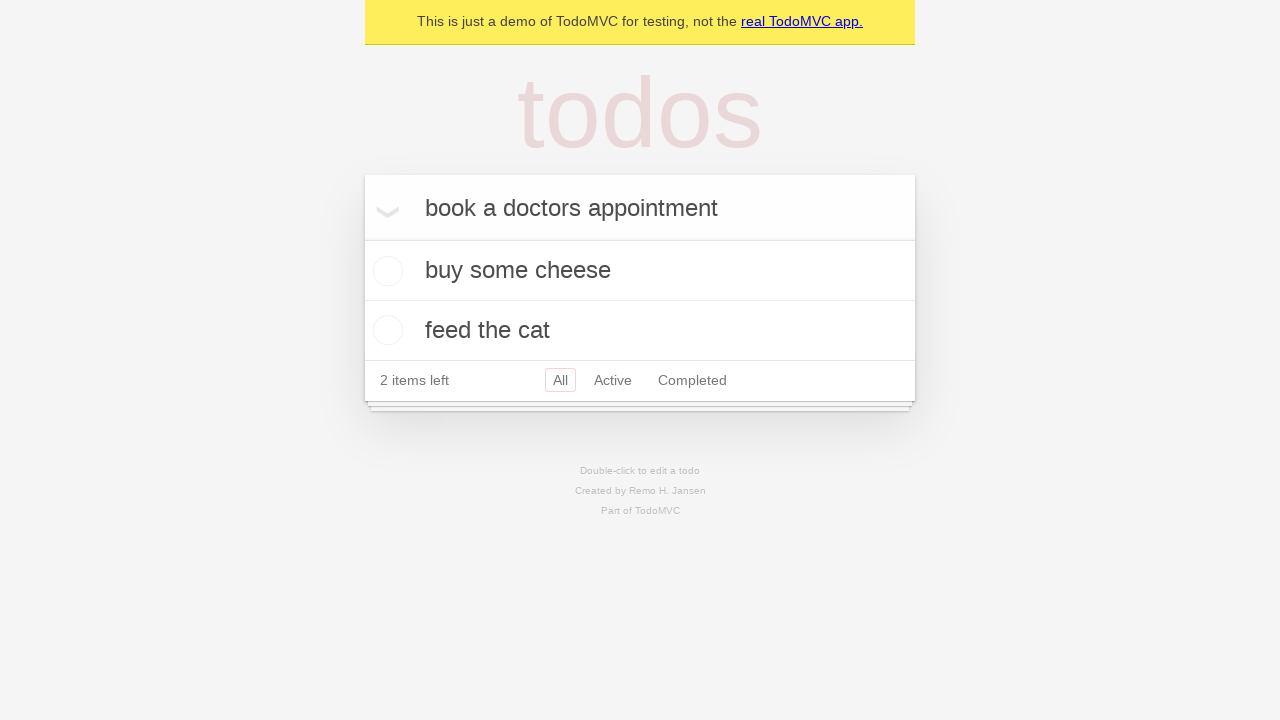

Pressed Enter to create third todo item on internal:attr=[placeholder="What needs to be done?"i]
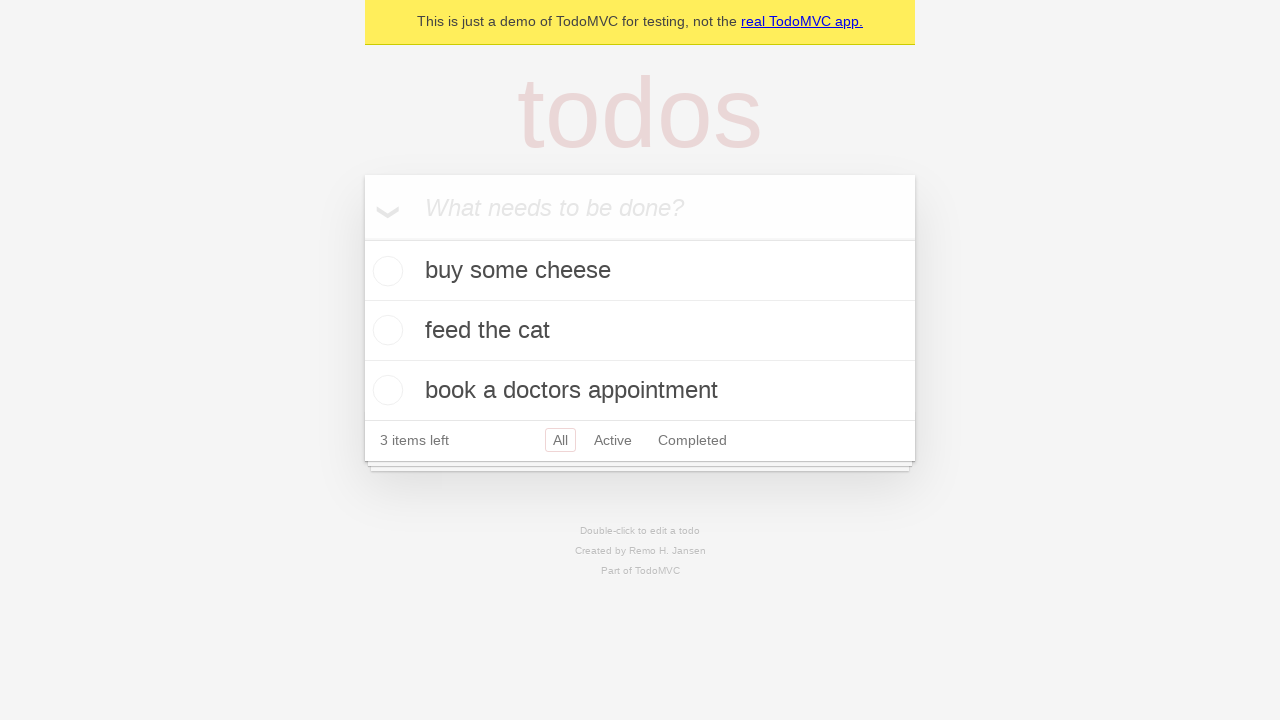

Double-clicked second todo item to enter edit mode at (640, 331) on internal:testid=[data-testid="todo-item"s] >> nth=1
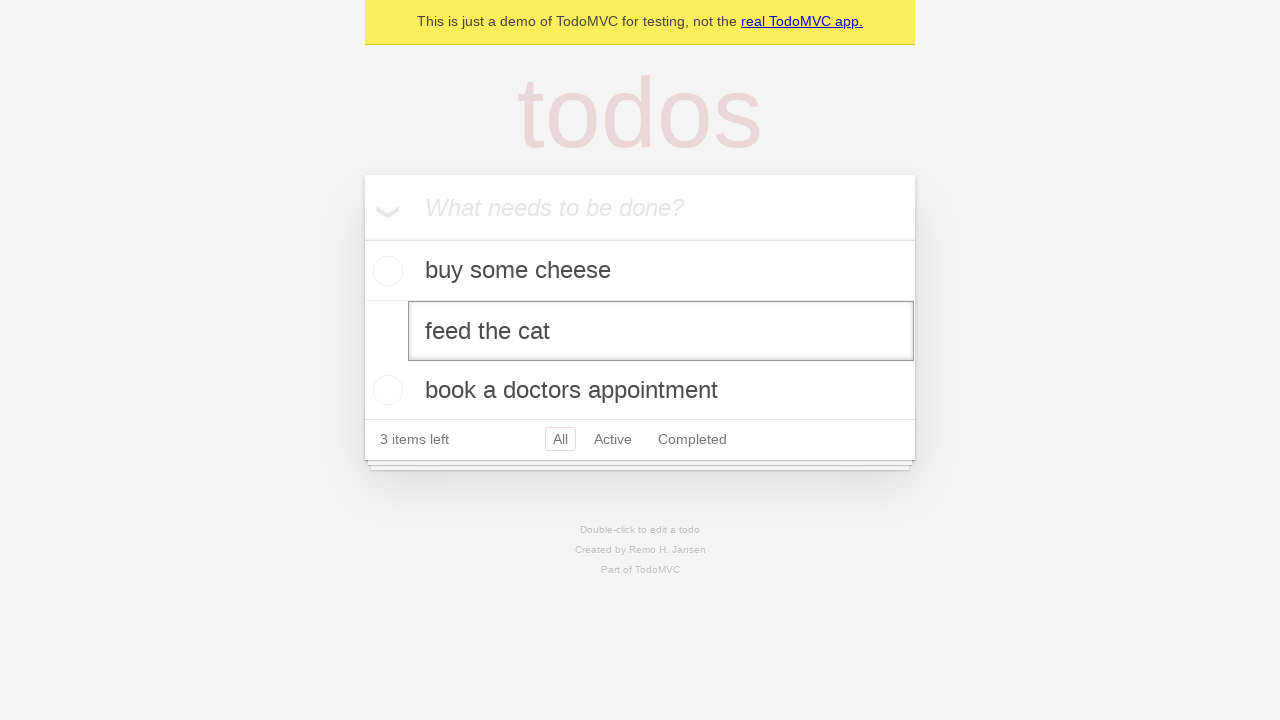

Filled edit textbox with '    buy some sausages    ' (with leading and trailing spaces) on internal:testid=[data-testid="todo-item"s] >> nth=1 >> internal:role=textbox[nam
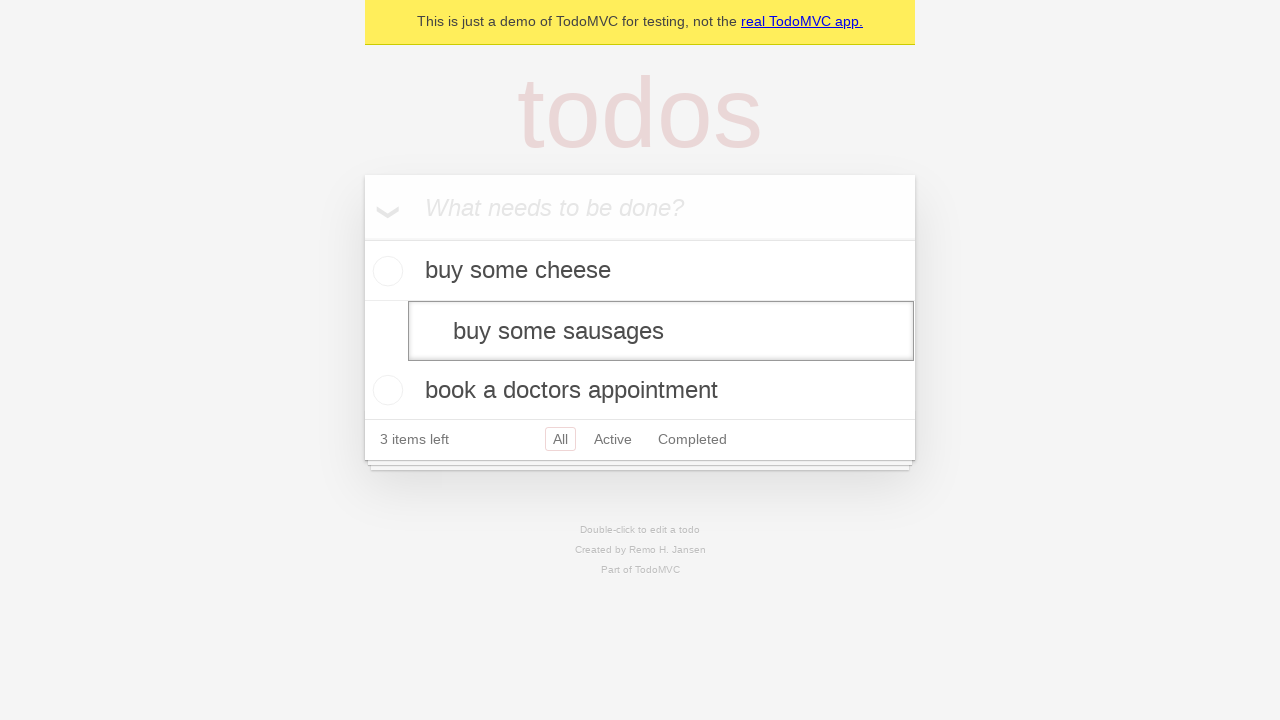

Pressed Enter to save edited todo item with trimmed text on internal:testid=[data-testid="todo-item"s] >> nth=1 >> internal:role=textbox[nam
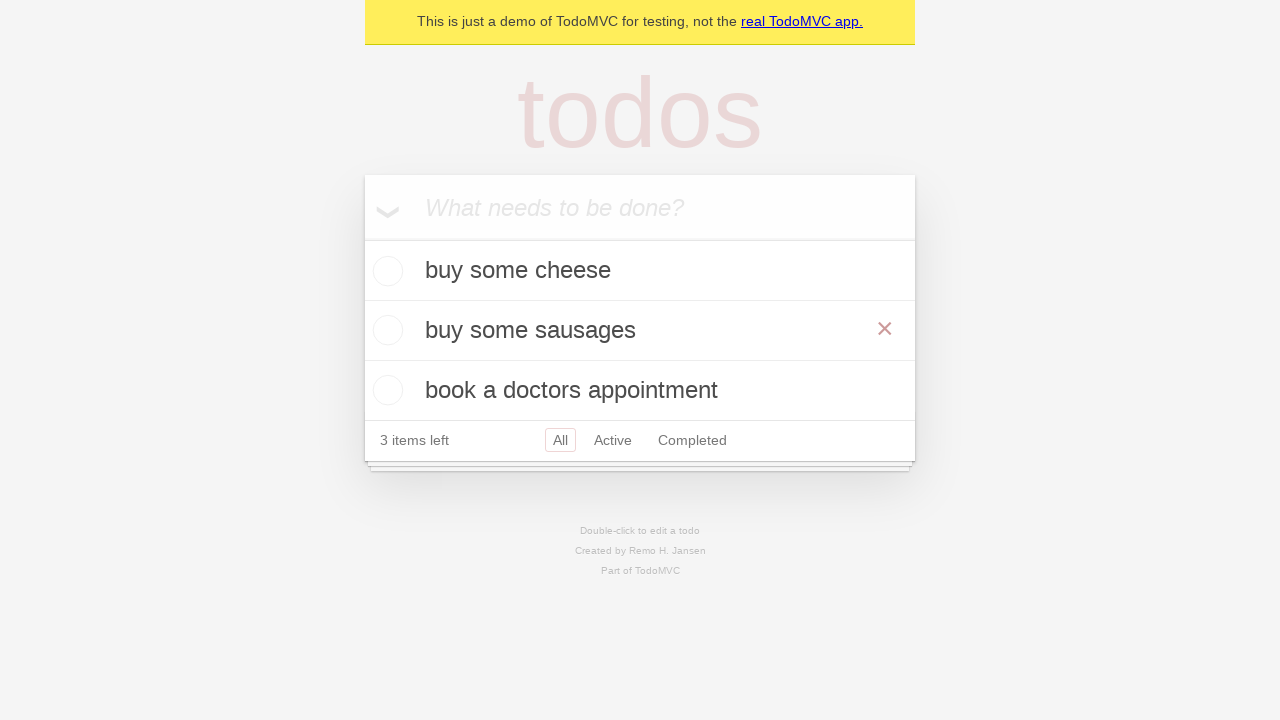

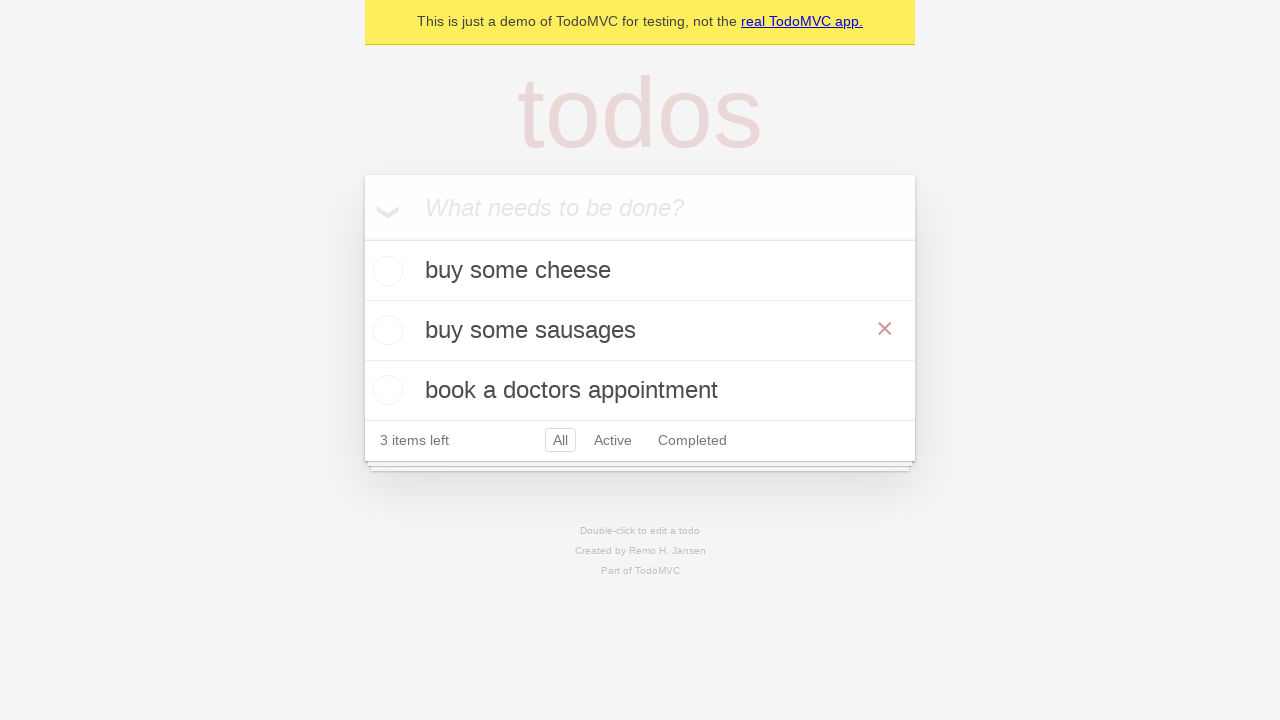